Tests navigation between About and Home pages by clicking on navigation links

Starting URL: https://contacts-app.tobbymarshall815.vercel.app/home

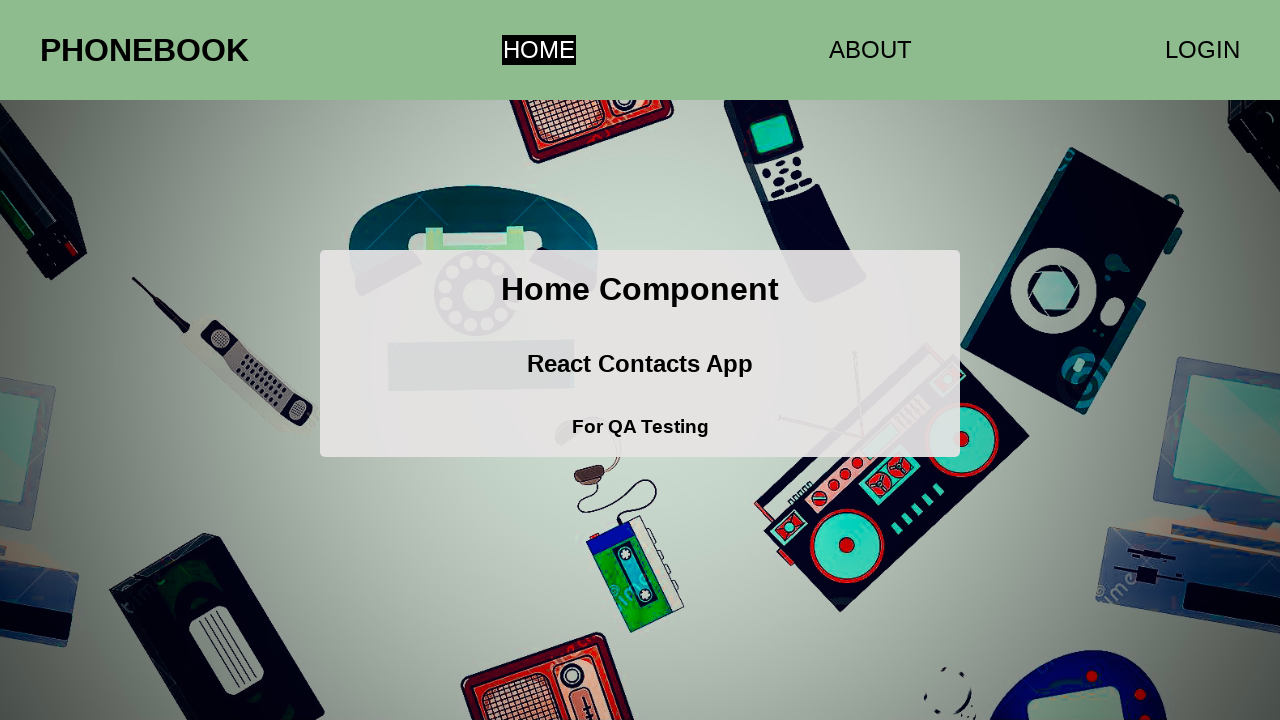

Located all anchor elements on the page
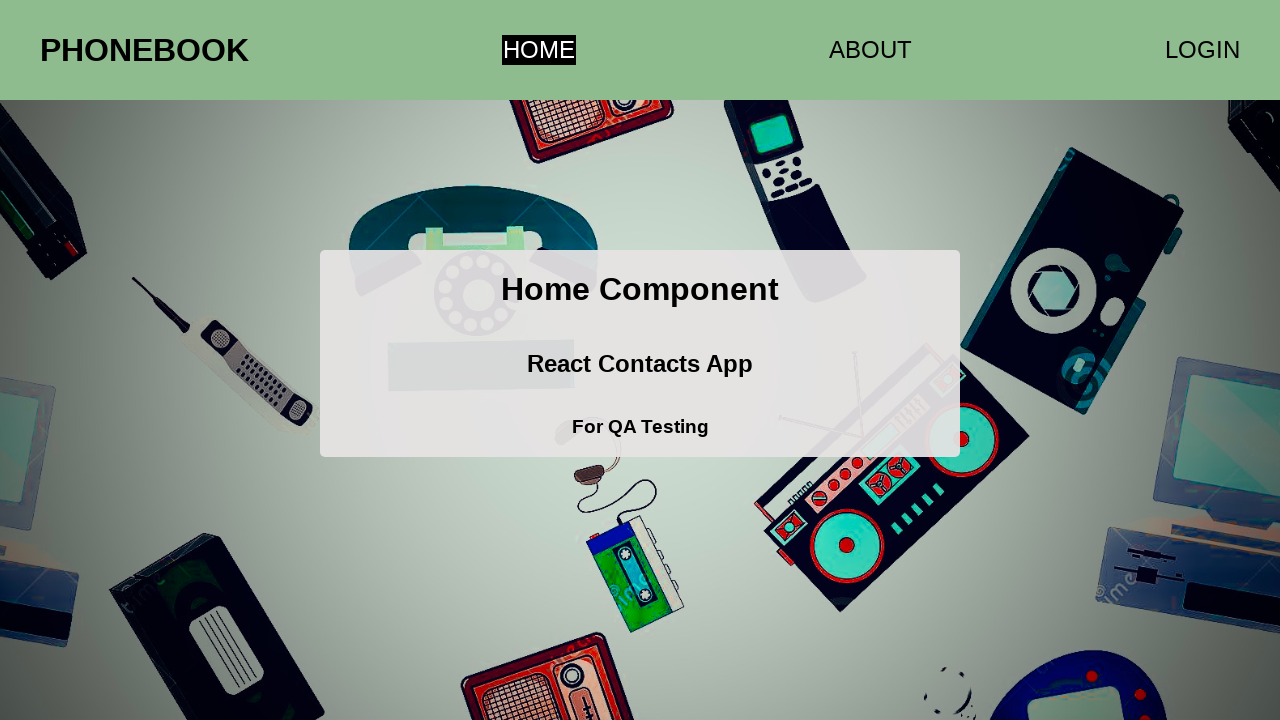

Clicked the About navigation link at (870, 50) on a >> nth=1
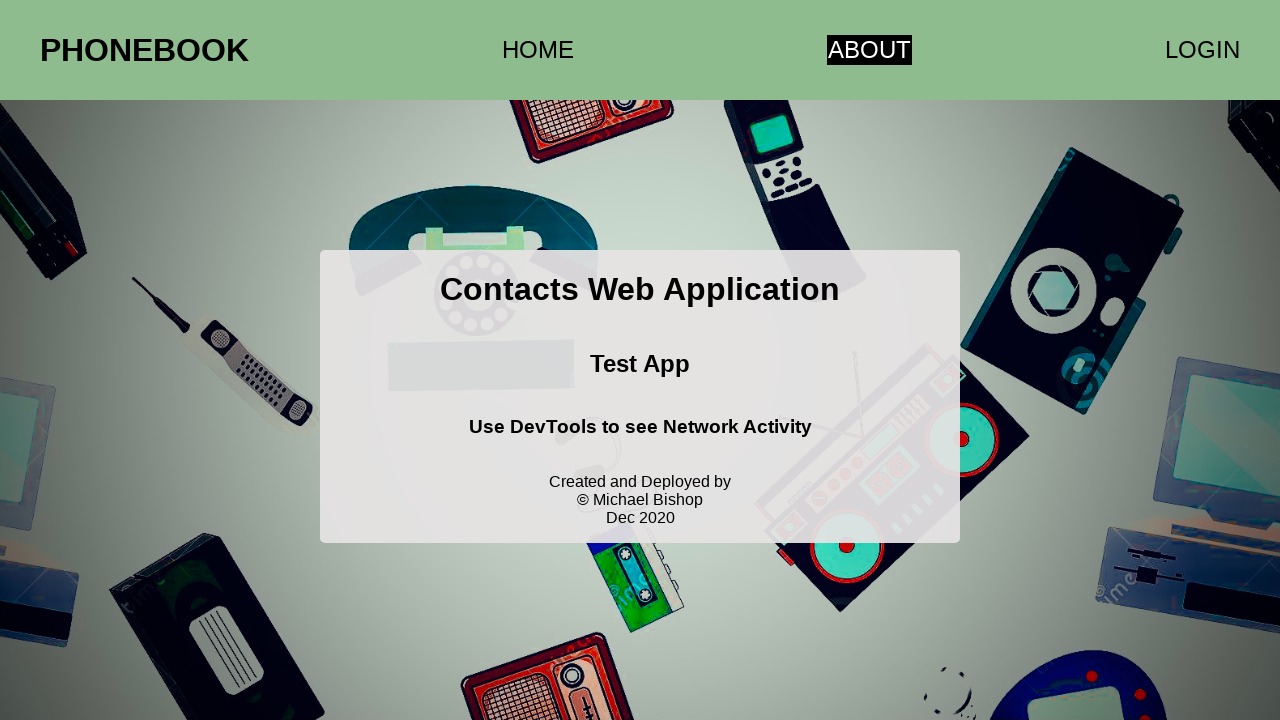

Located all anchor elements on the page again
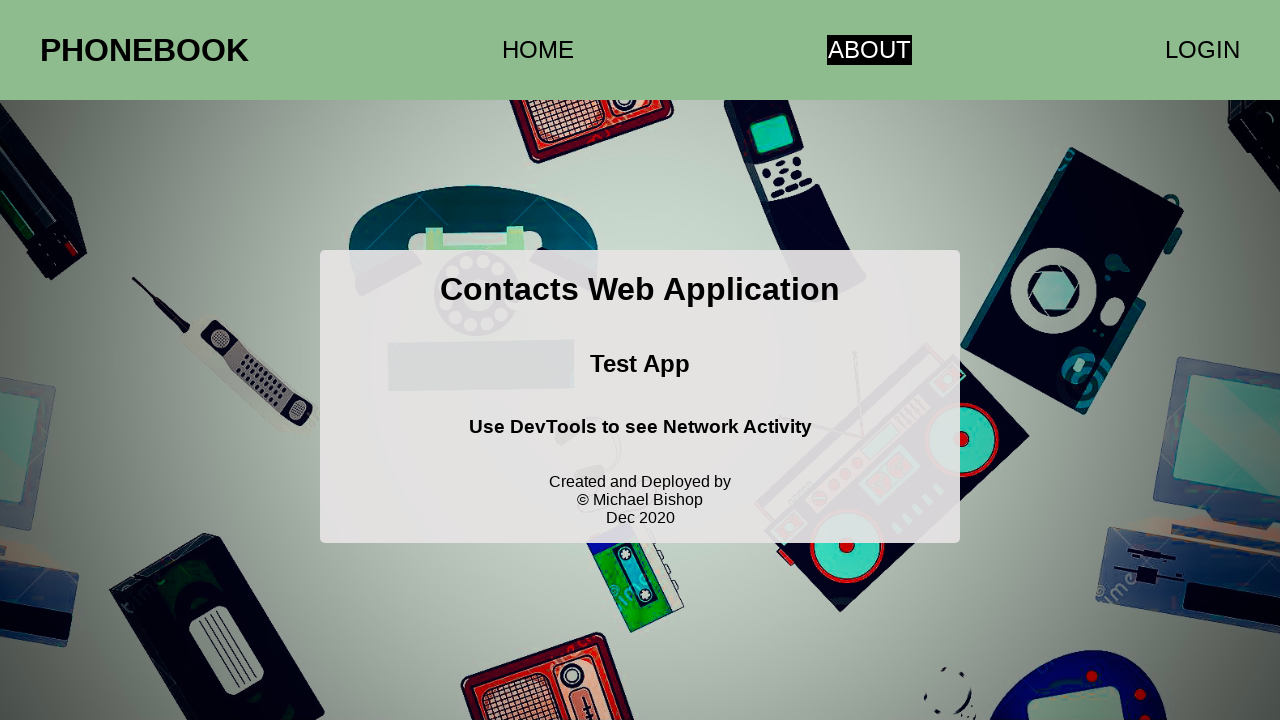

Clicked the Home navigation link at (538, 50) on a >> nth=0
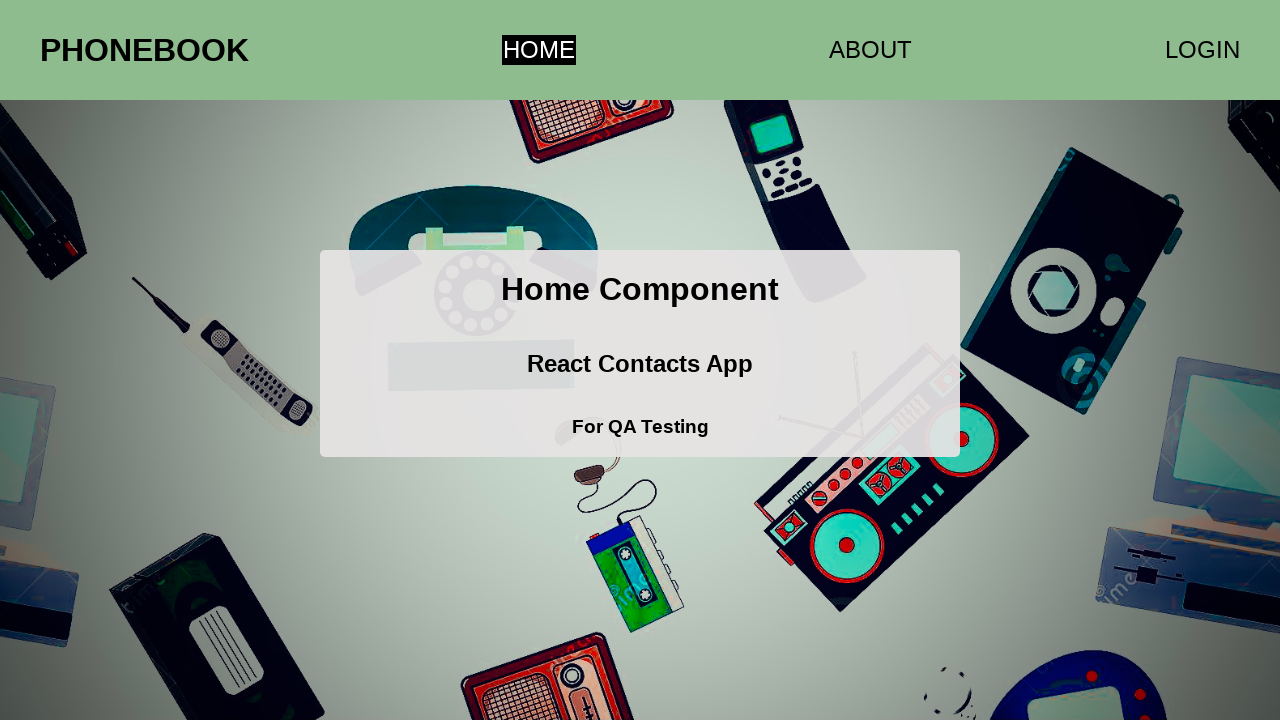

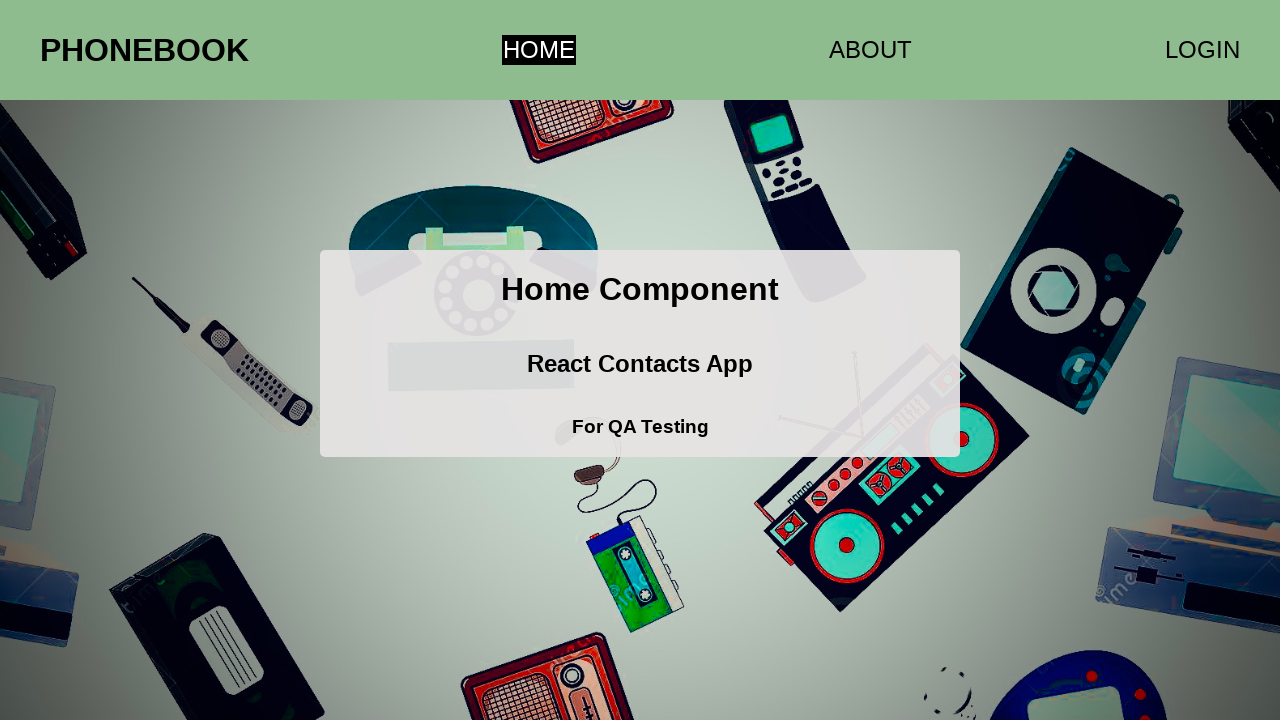